Tests JavaScript alert handling by entering a name, triggering a confirm alert, accepting it, and then tests an autocomplete dropdown by typing a partial country name and selecting from suggestions.

Starting URL: https://rahulshettyacademy.com/AutomationPractice/

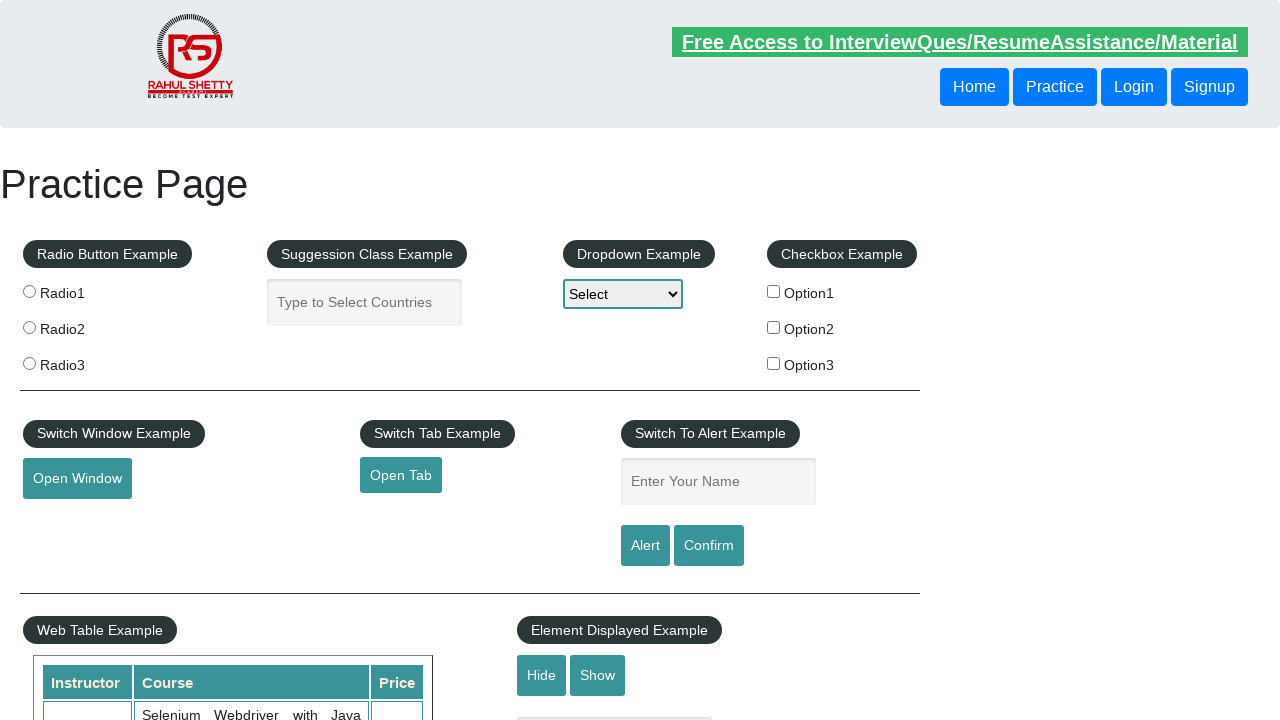

Navigated to AutomationPractice page
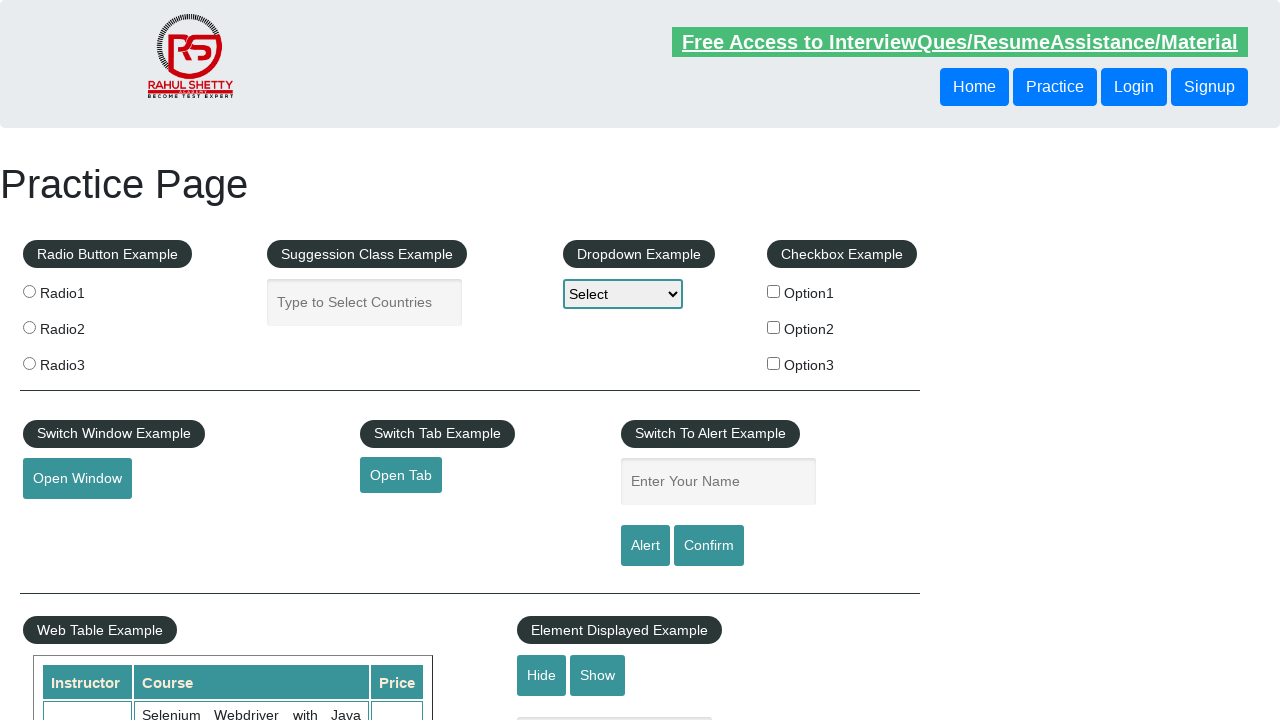

Filled name field with 'Pradeep' on #name
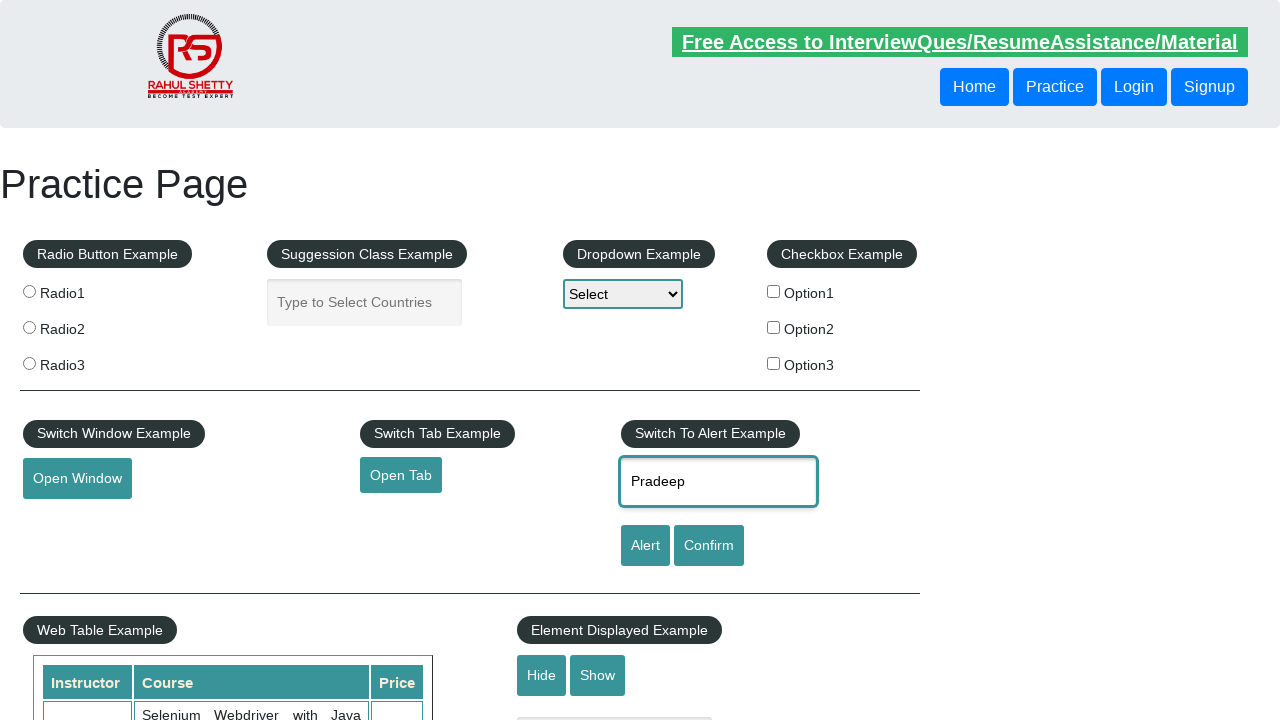

Clicked confirm button to trigger JavaScript alert at (709, 546) on input#confirmbtn
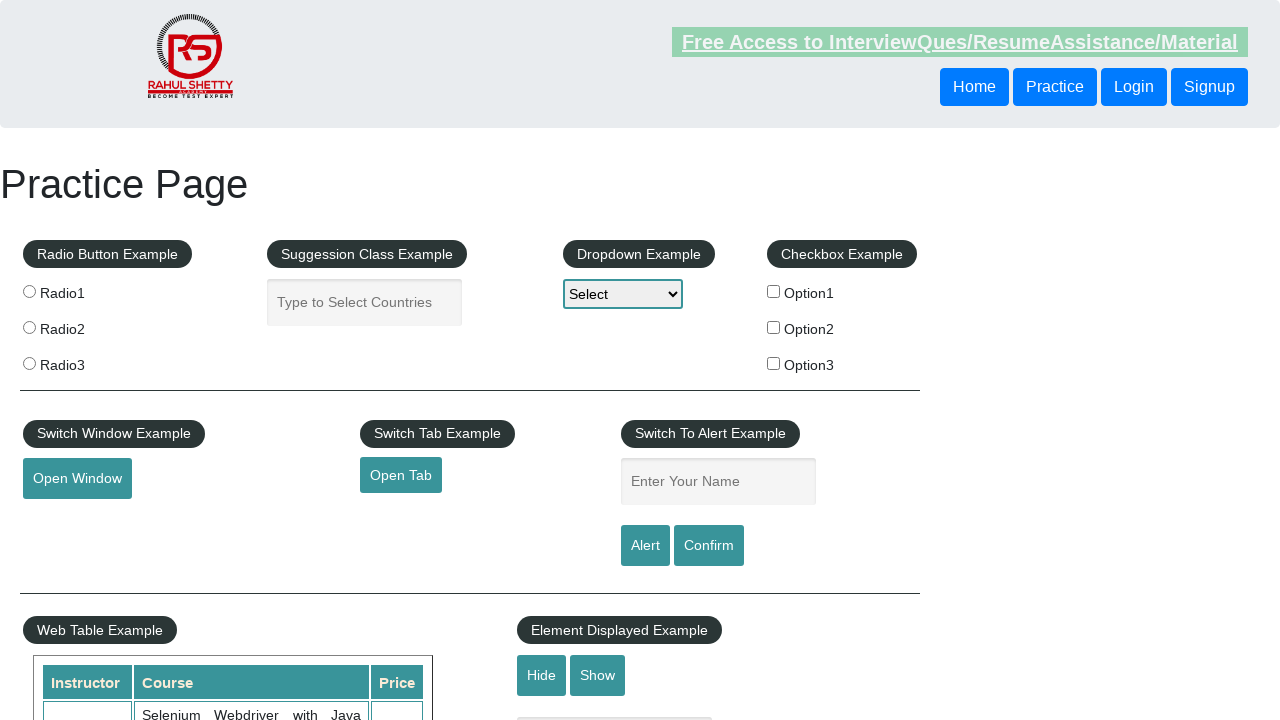

Set up dialog handler to accept alerts
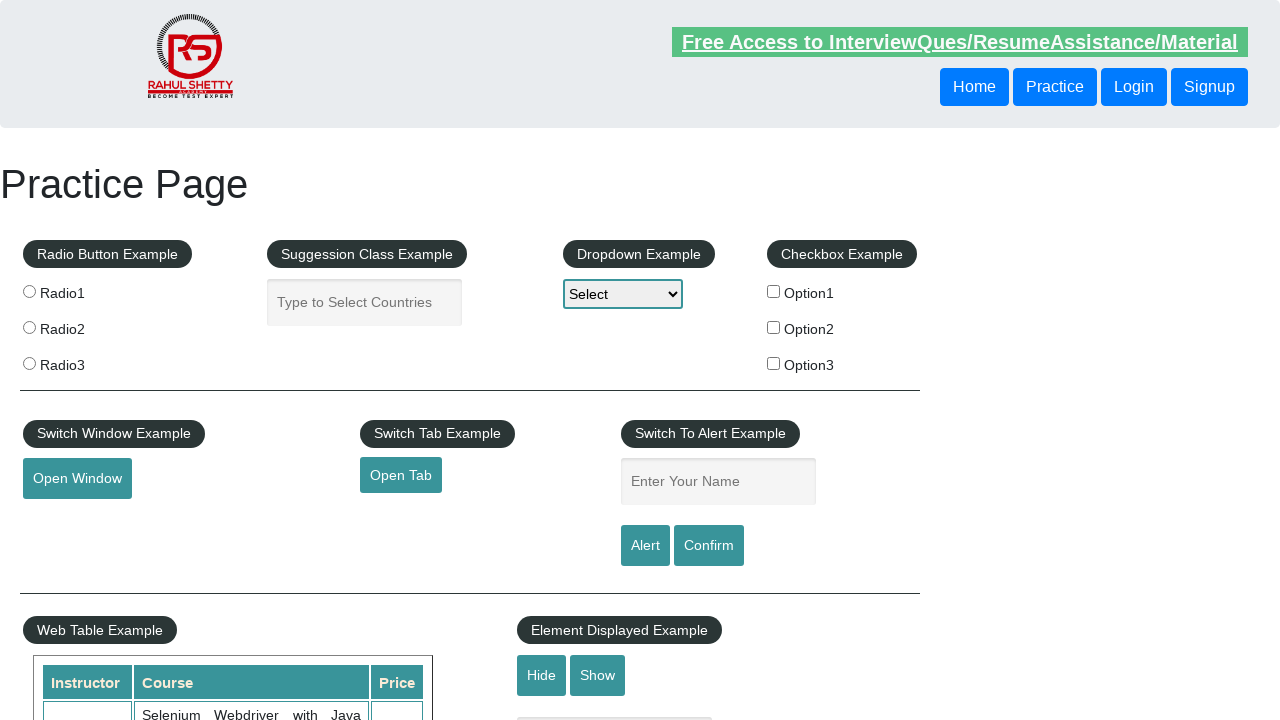

Waited for alert to be processed
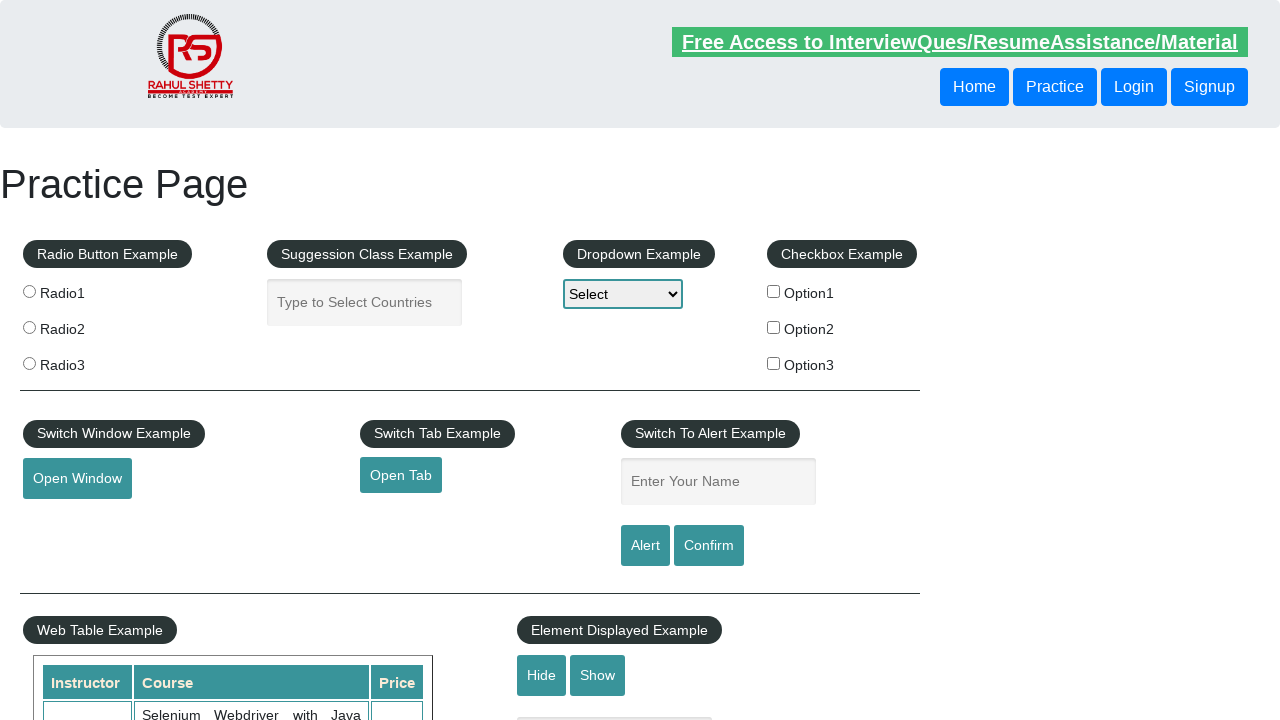

Filled autocomplete field with 'ind' on #autocomplete
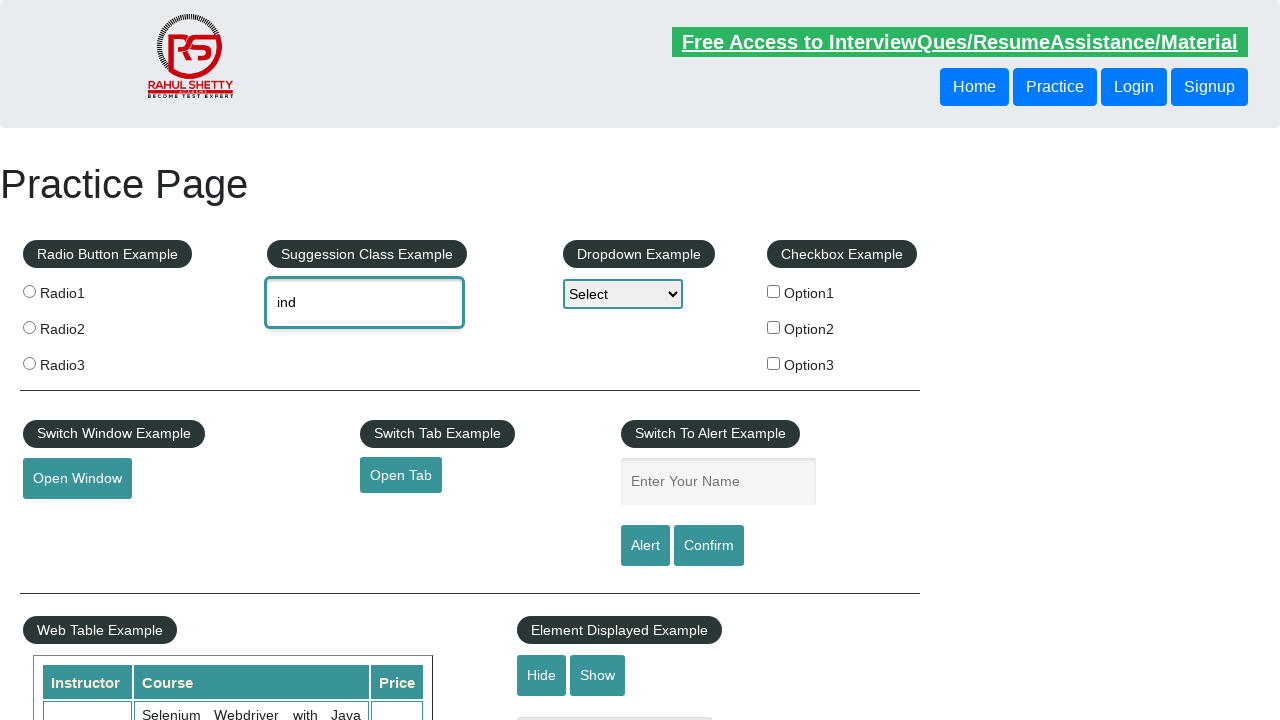

Autocomplete suggestions loaded
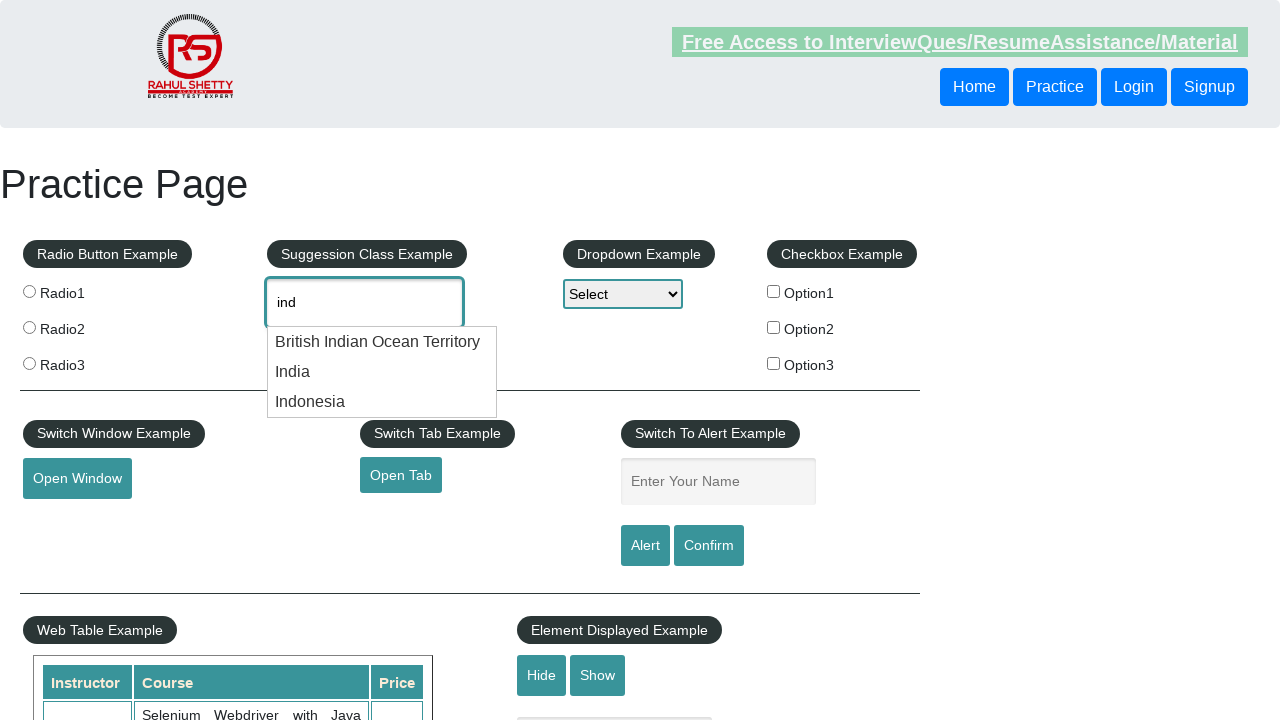

Selected 'India' from autocomplete suggestions at (382, 342) on .ui-menu-item div:has-text('India')
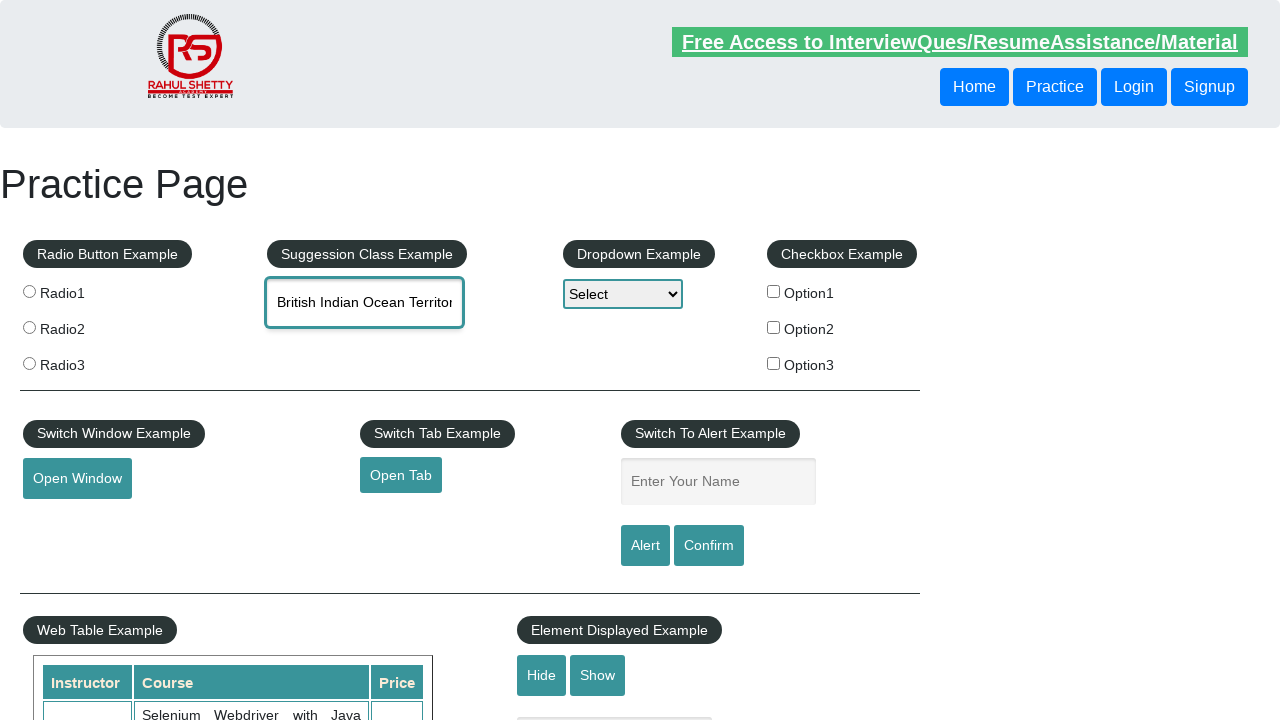

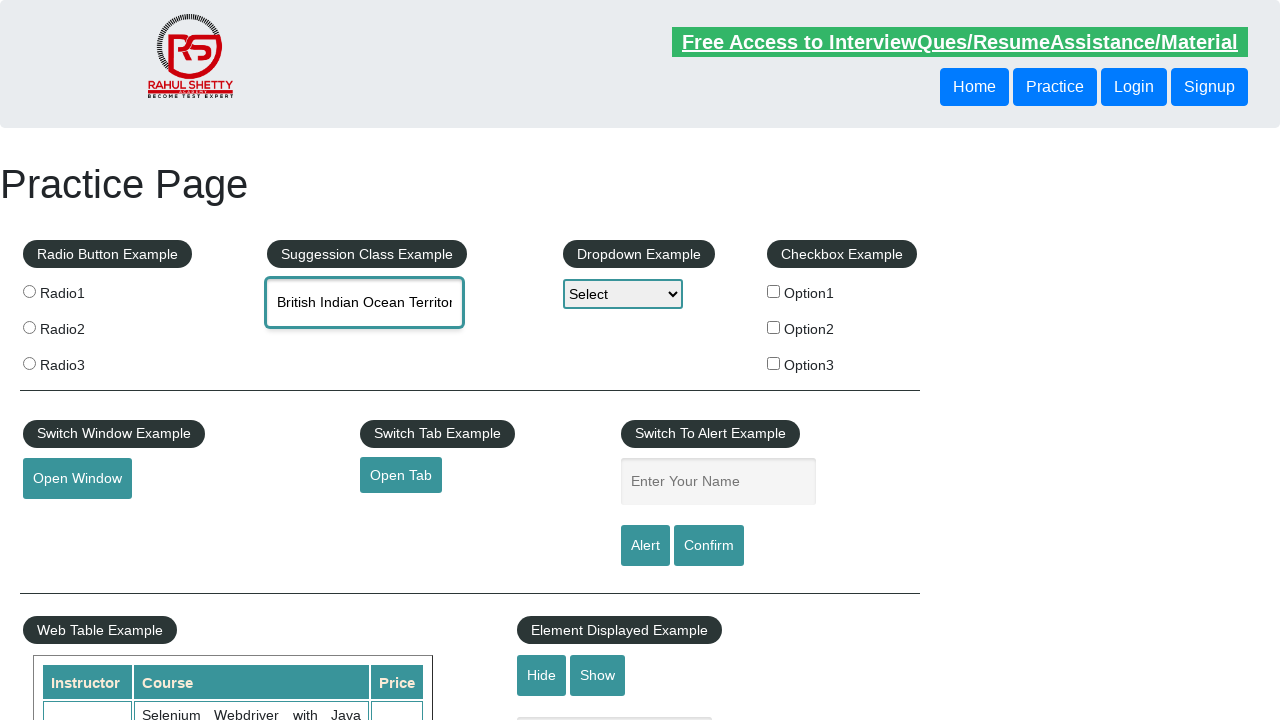